Navigates to the offers page of Rahul Shetty Academy's Selenium Practice site to verify the page loads correctly

Starting URL: https://rahulshettyacademy.com/seleniumPractise/#/offers

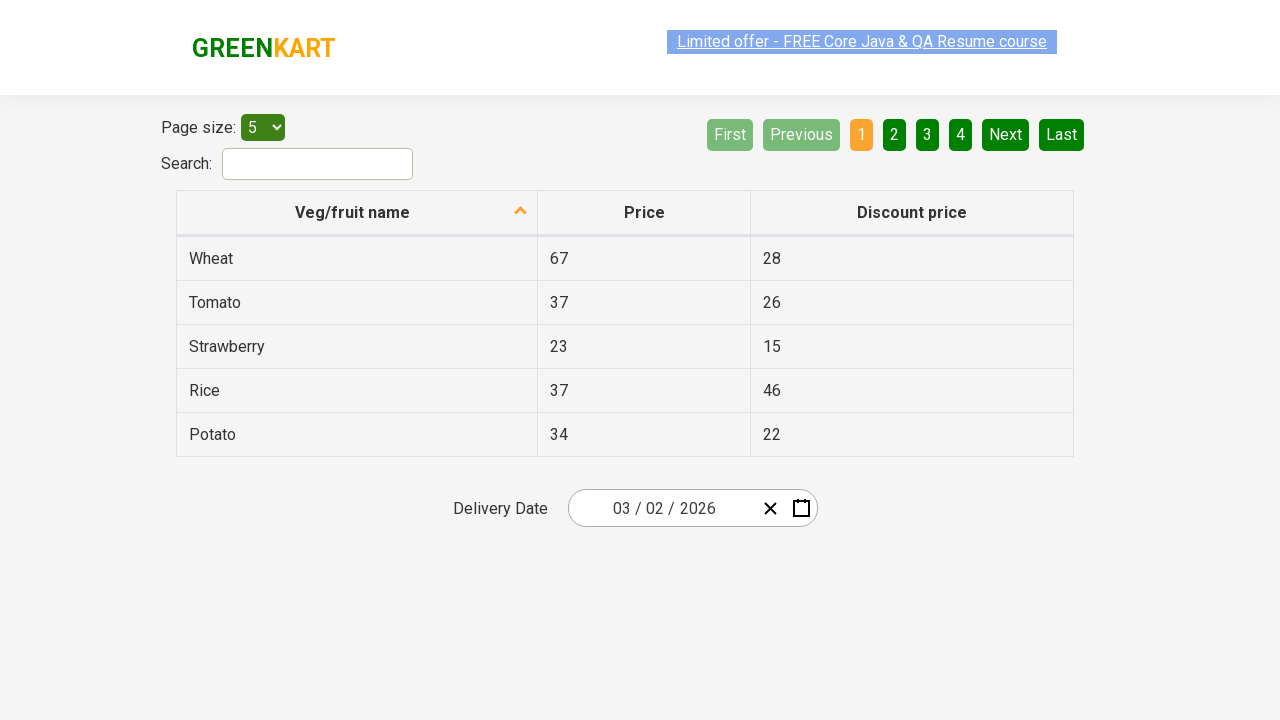

Waited for page to reach network idle state - offers page fully loaded
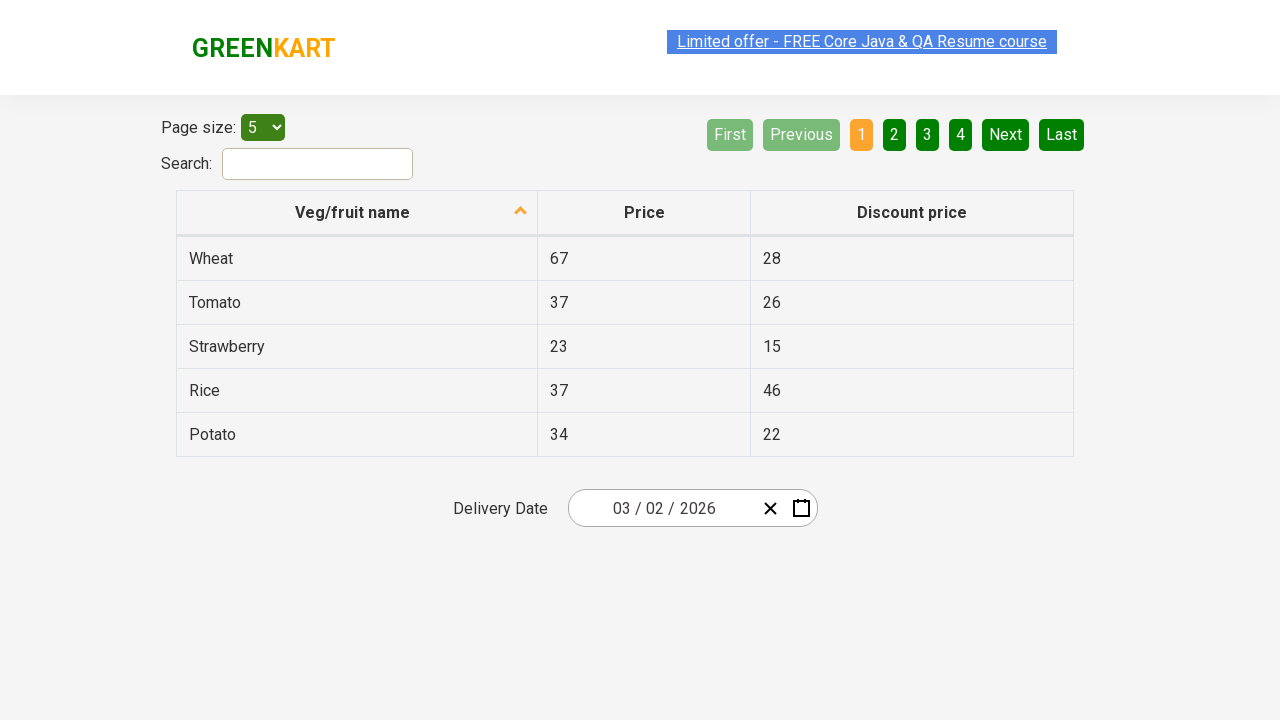

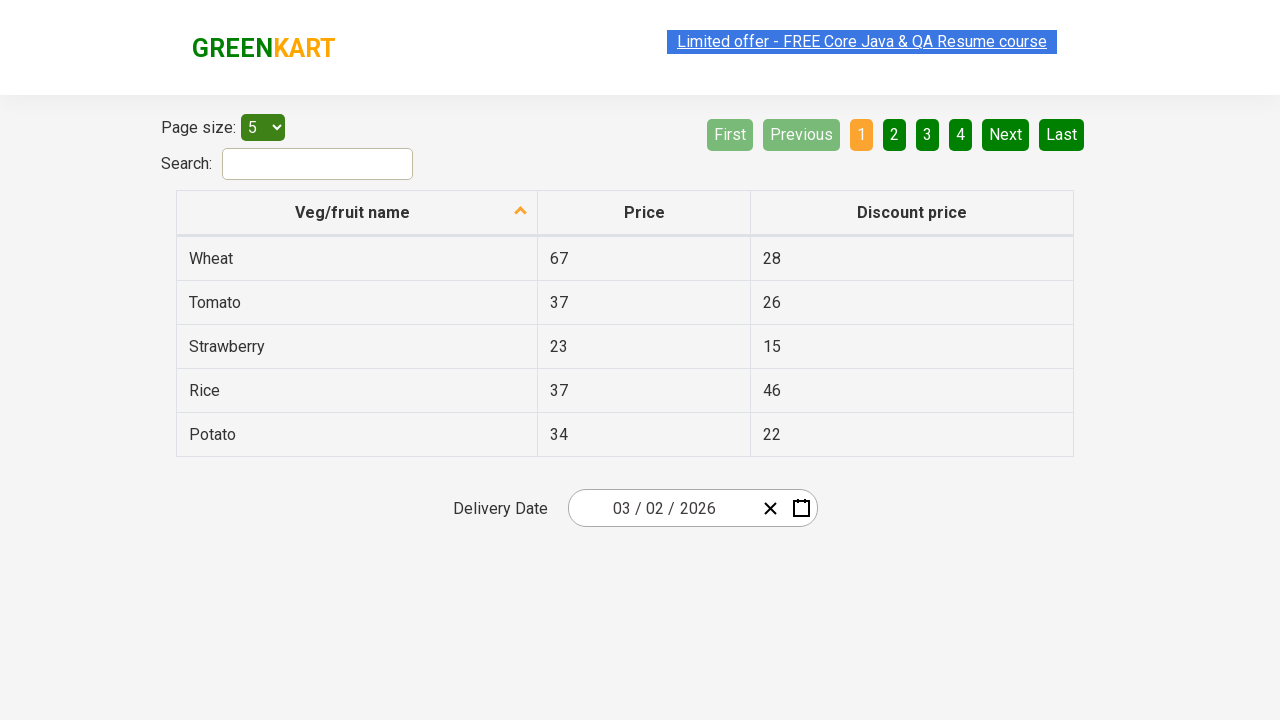